Searches for "phone" on testotomasyonu.com and verifies that search results are found

Starting URL: https://www.testotomasyonu.com

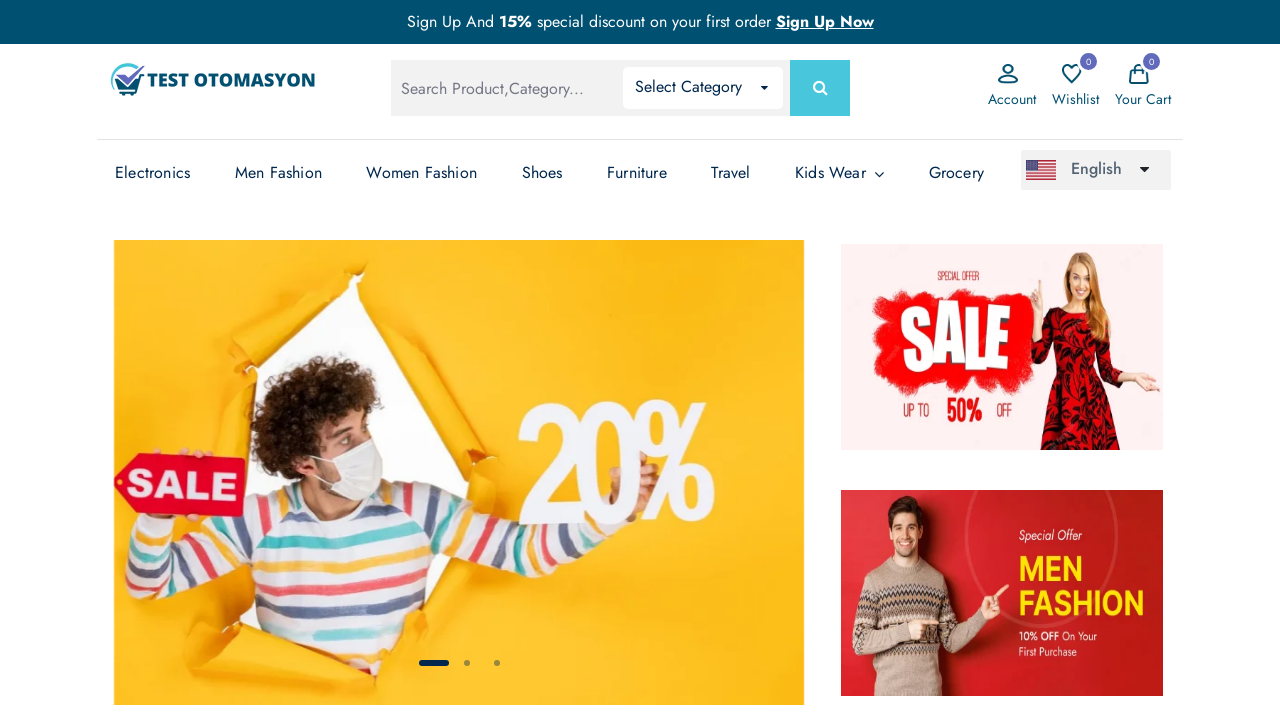

Filled search box with 'phone' on #global-search
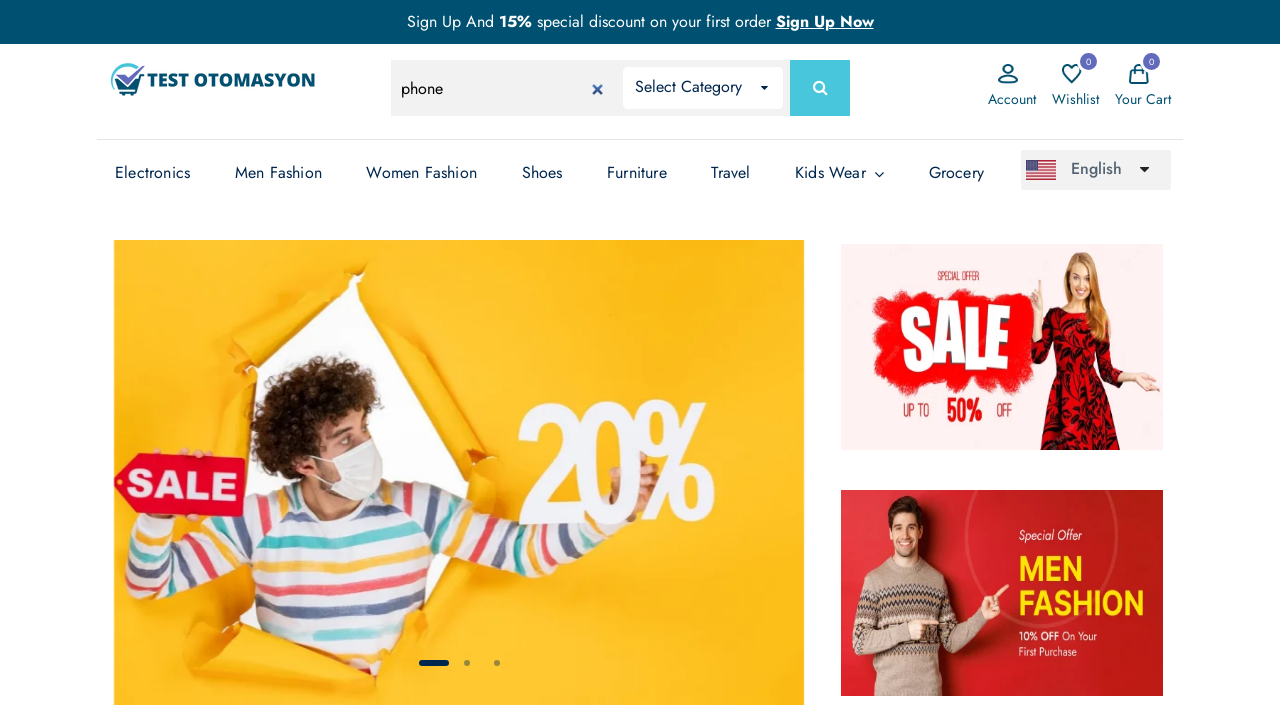

Pressed Enter to submit search on #global-search
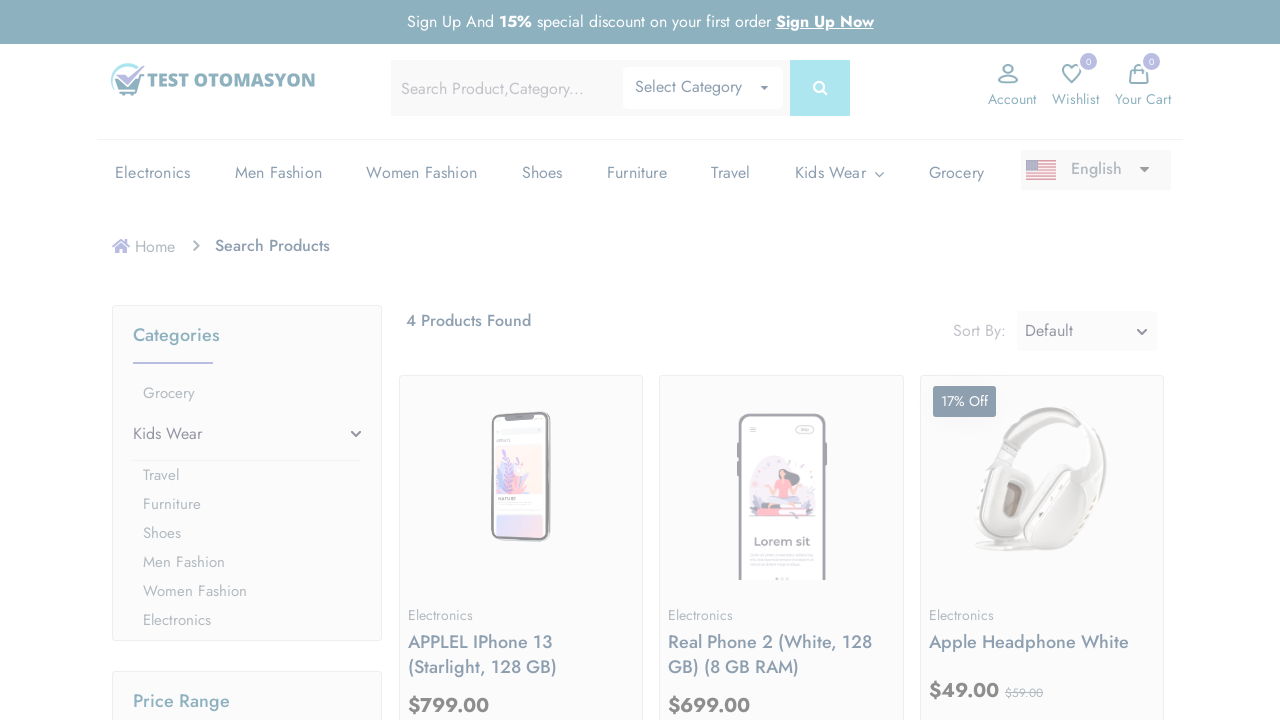

Search results loaded - product count text element appeared
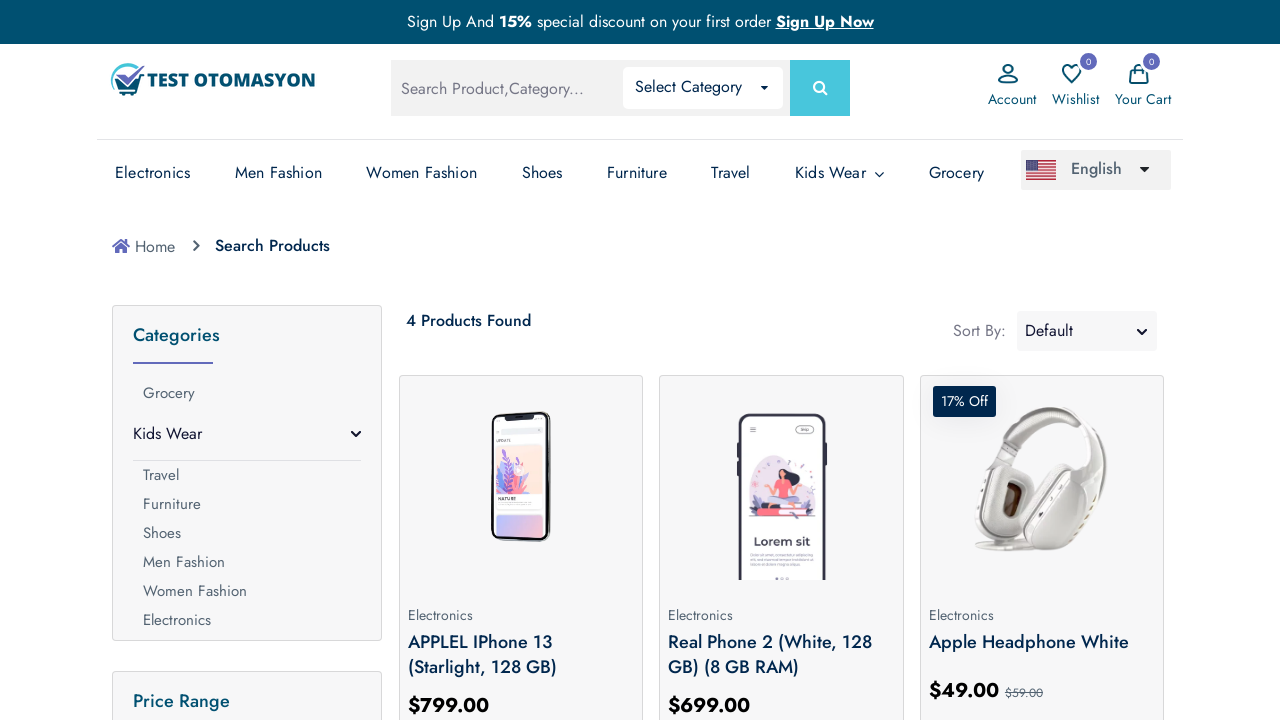

Retrieved search result text: '4 Products Found'
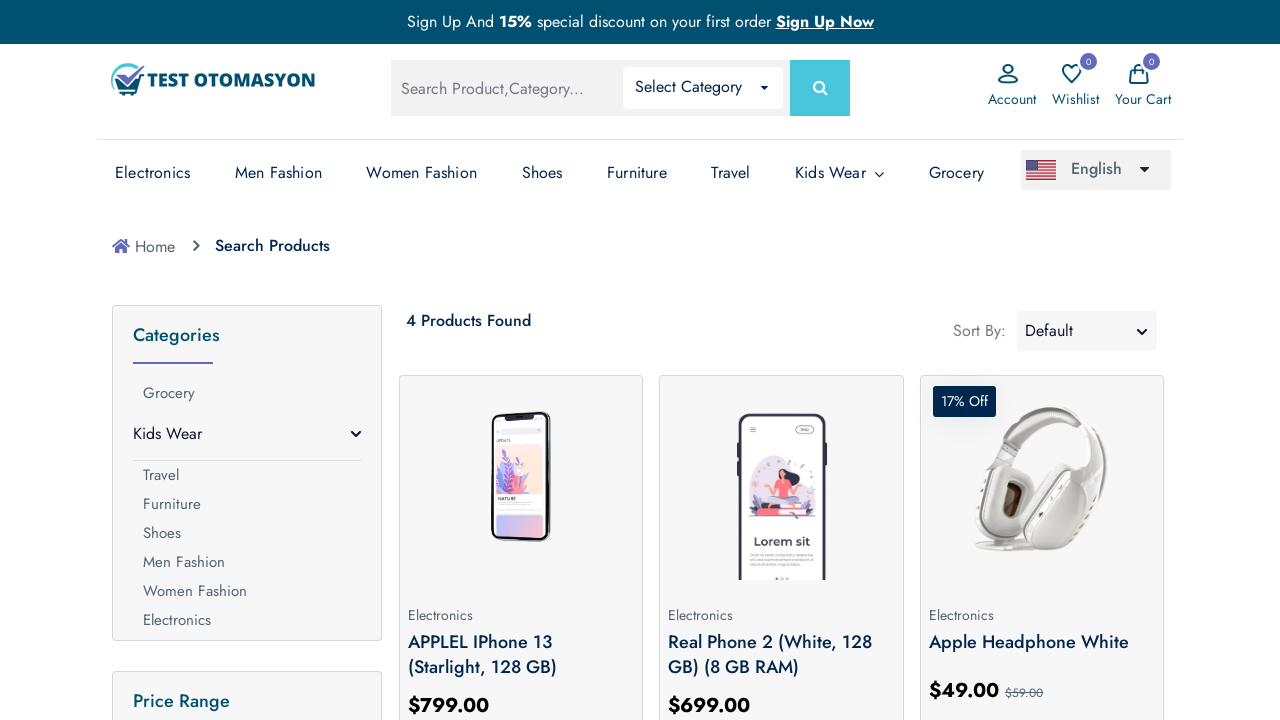

Verified that search results are not empty - assertion passed
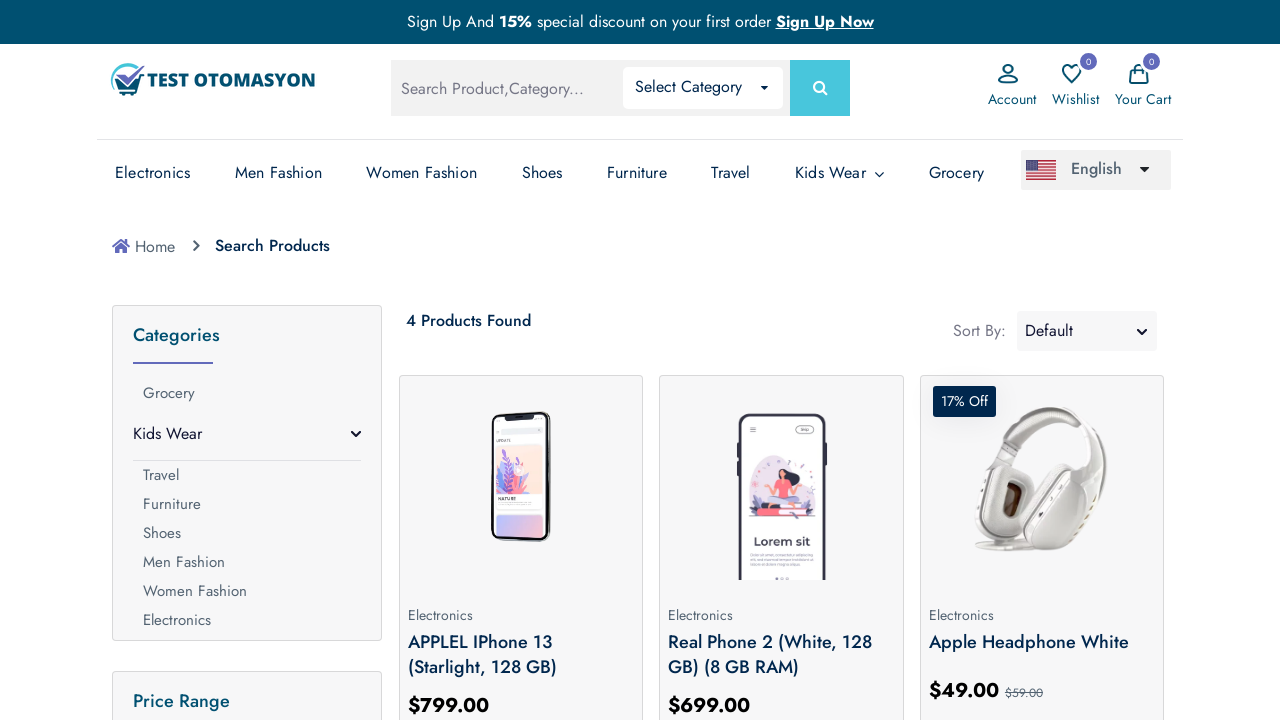

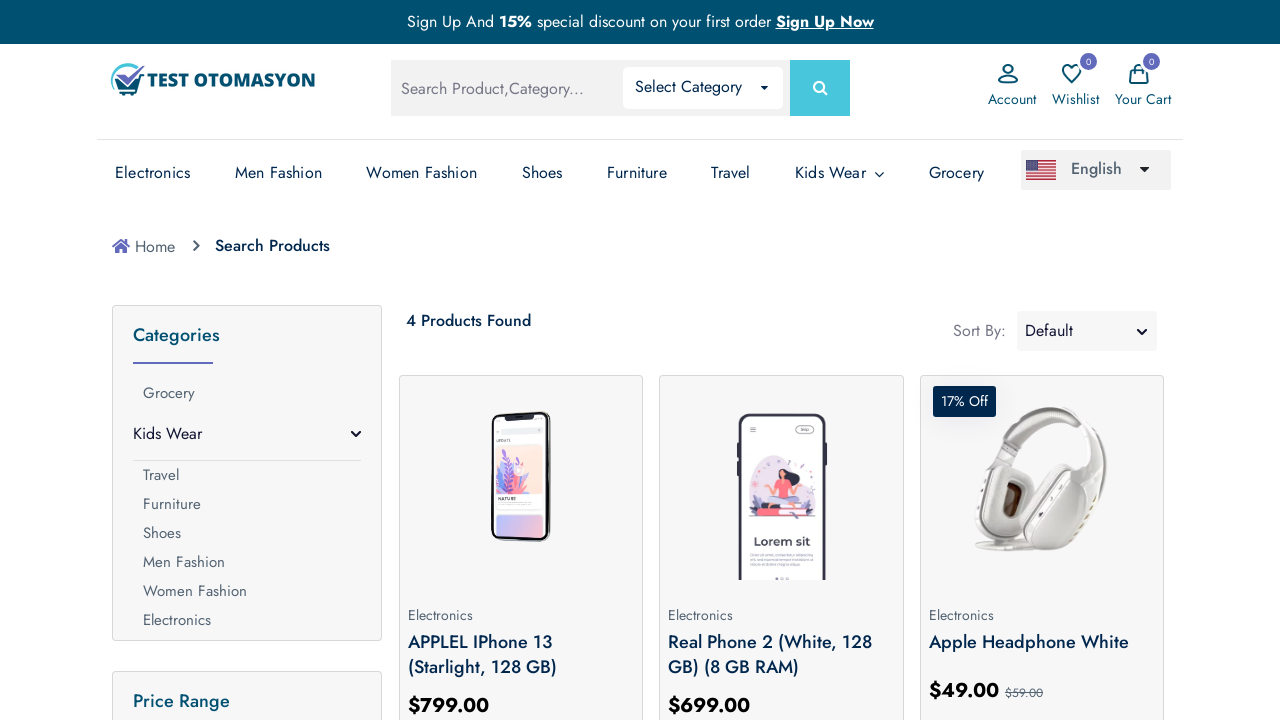